Tests form input functionality by filling first name and last name fields on a practice form and submitting it

Starting URL: https://demoqa.com/automation-practice-form/

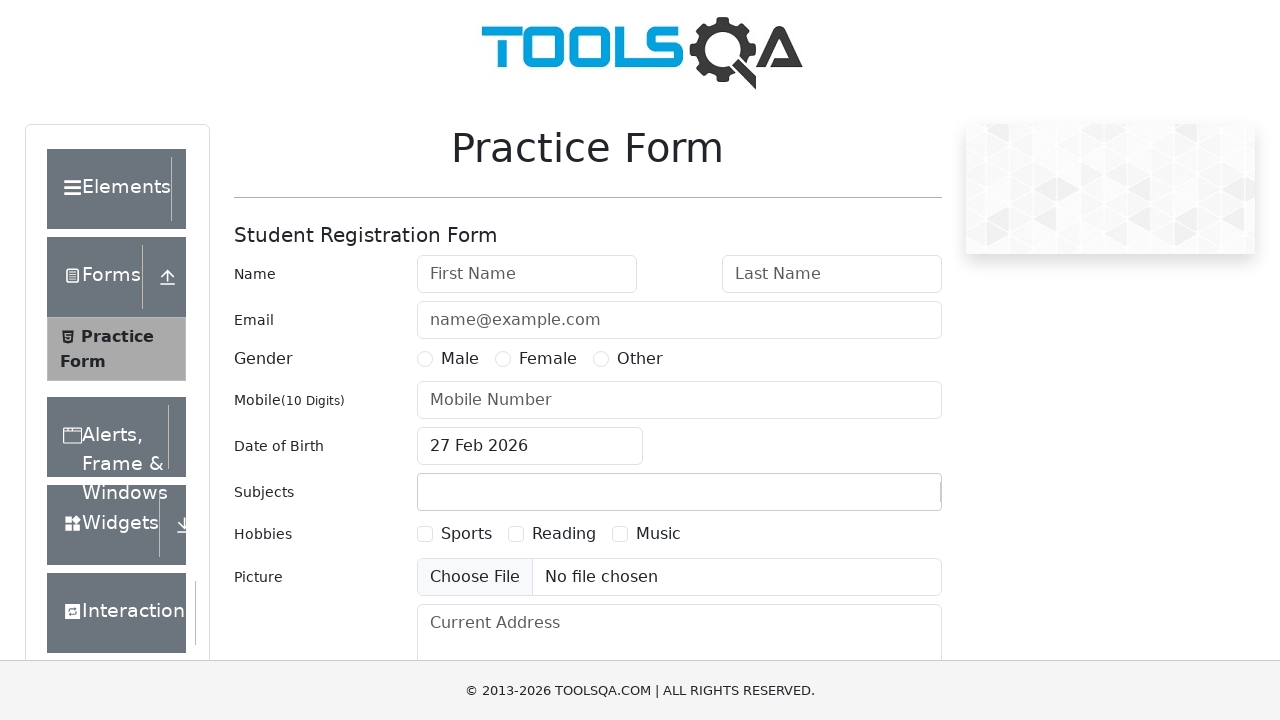

Filled first name field with 'Sergey' on #firstName
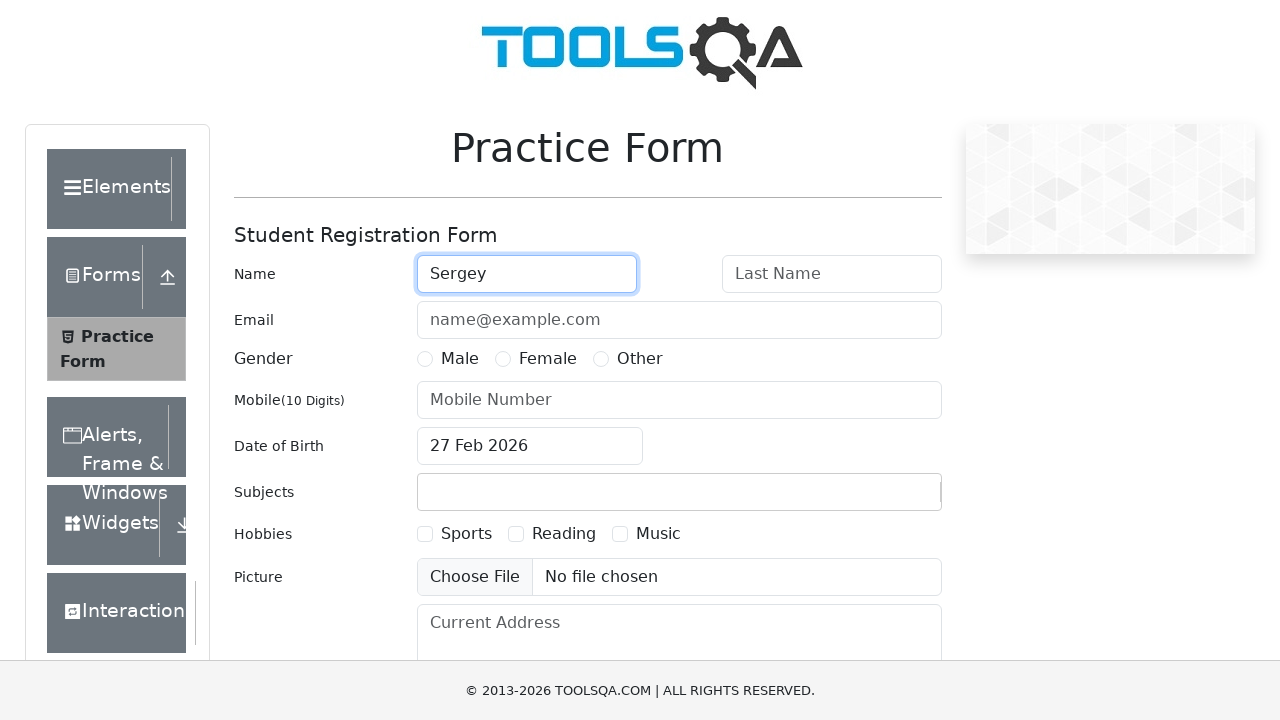

Filled last name field with 'Last Sergey' on #lastName
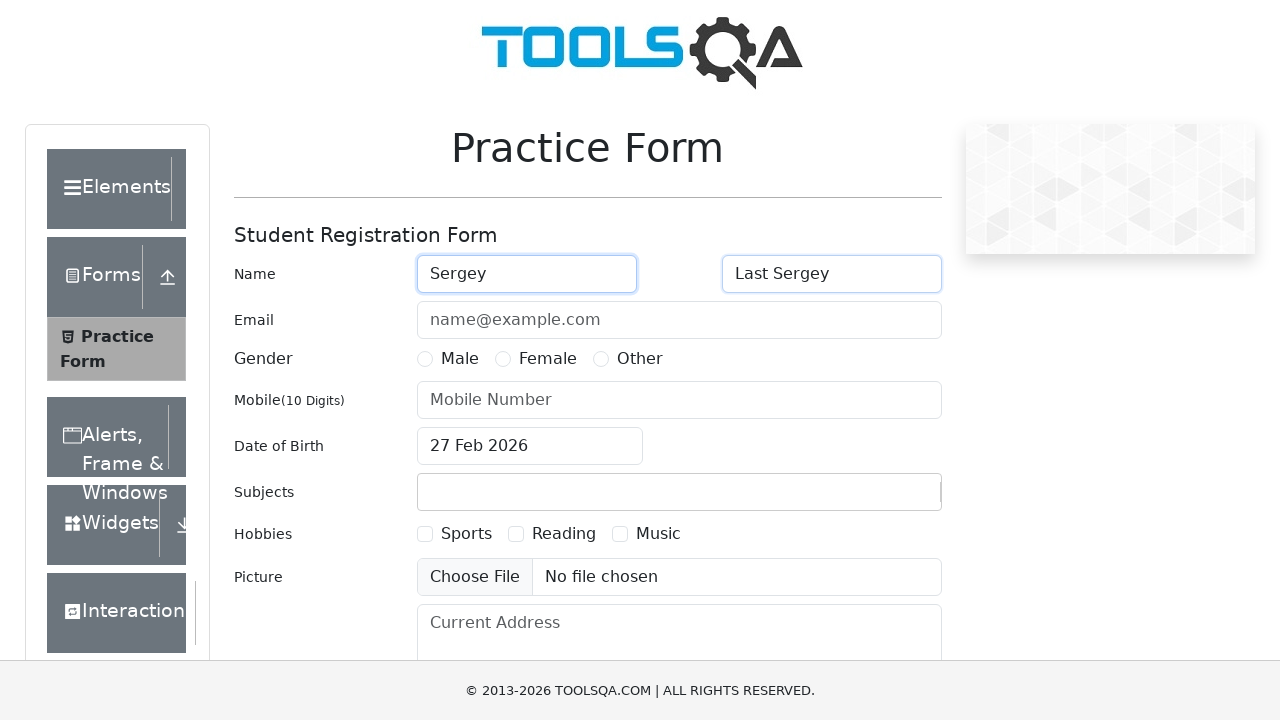

Clicked submit button to submit the form at (885, 499) on #submit
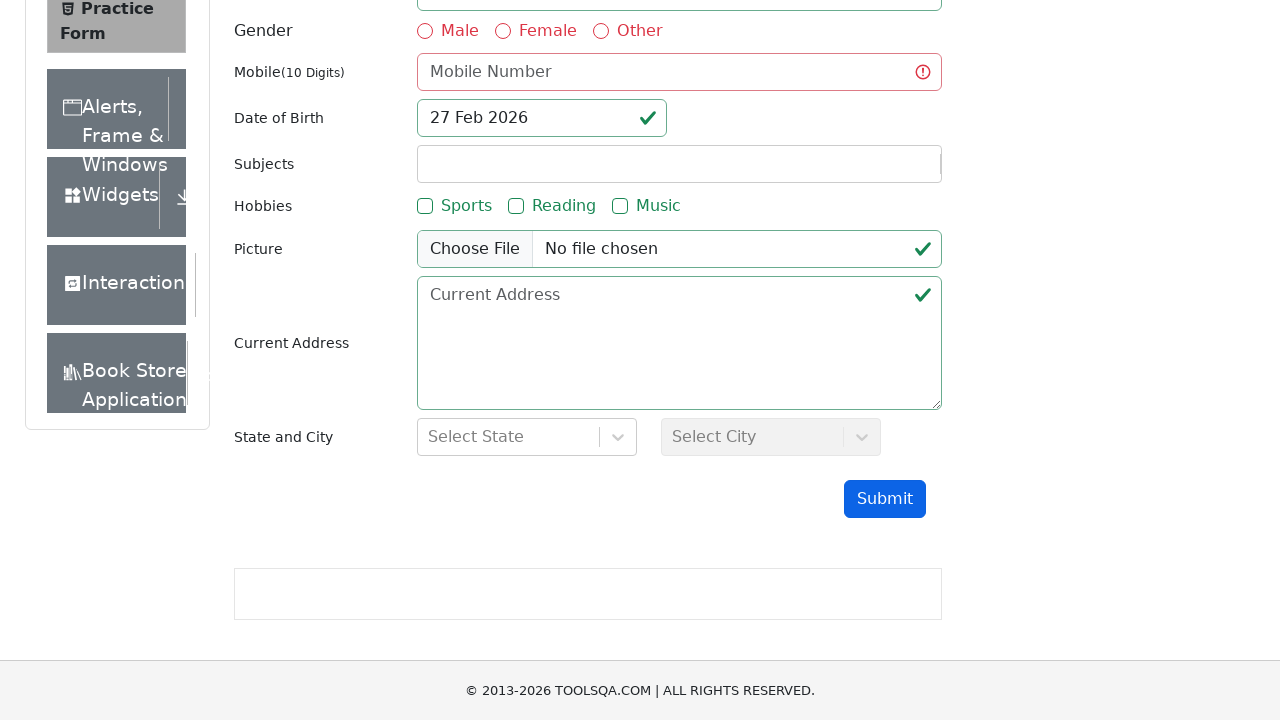

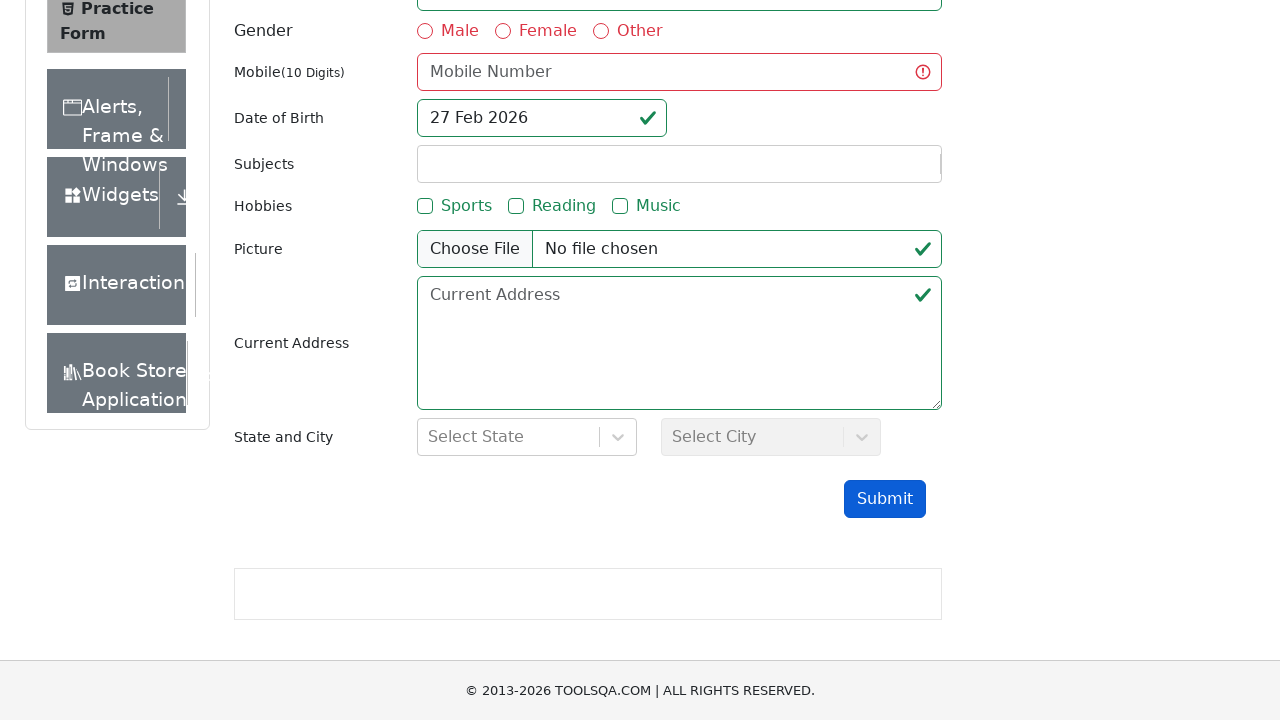